Navigates to the OrangeHRM demo site and clicks on the "OrangeHRM, Inc" footer link which opens the company website.

Starting URL: https://opensource-demo.orangehrmlive.com/

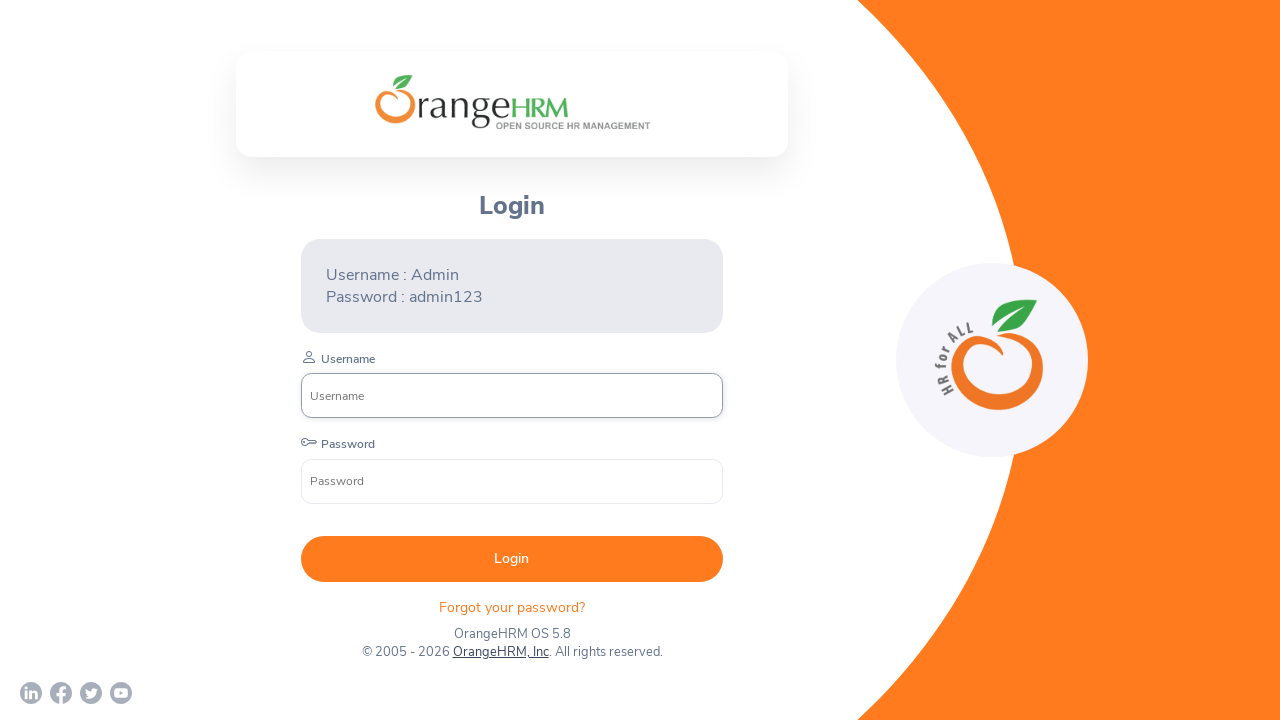

Waited for page to fully load with networkidle state
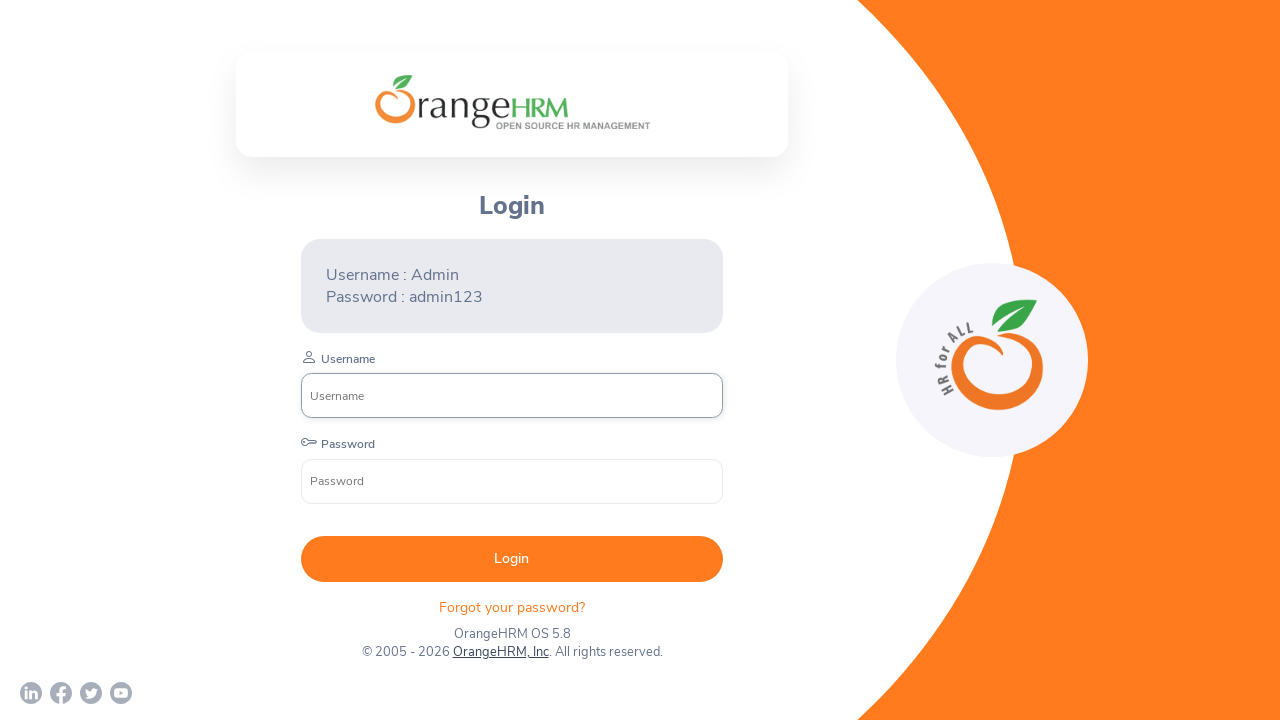

Clicked on 'OrangeHRM, Inc' footer link to open company website at (500, 652) on text=OrangeHRM, Inc
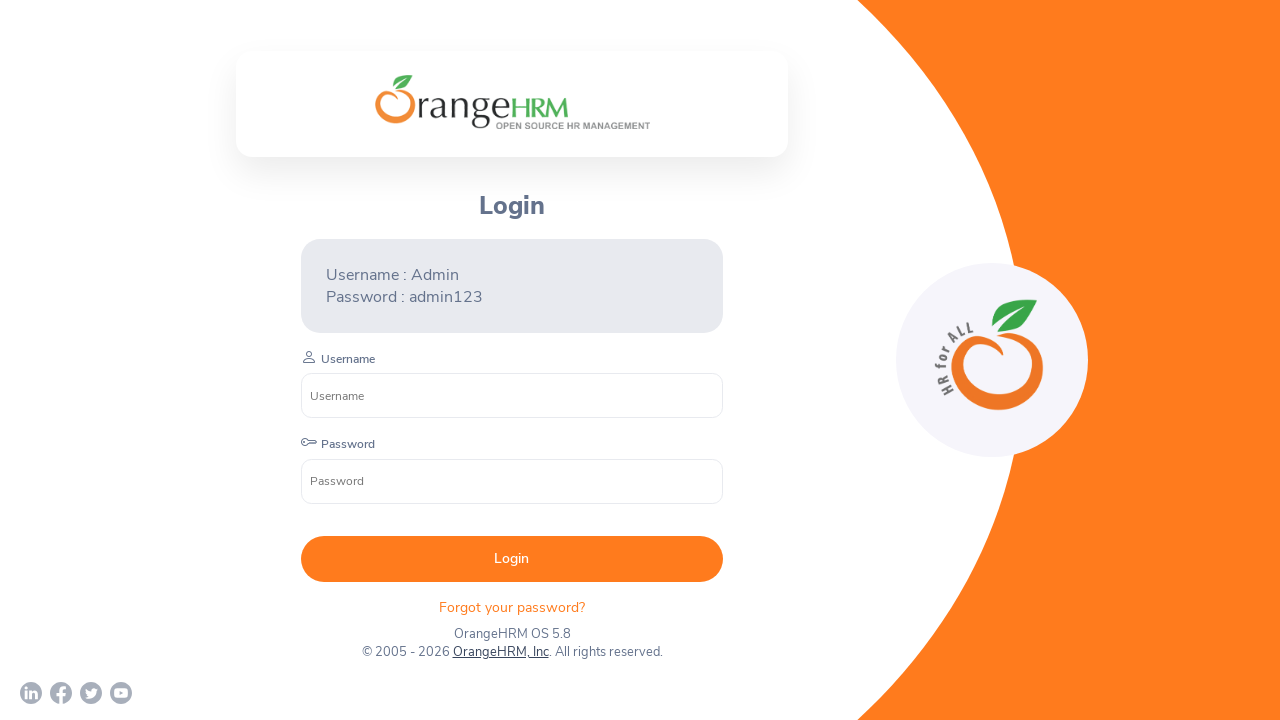

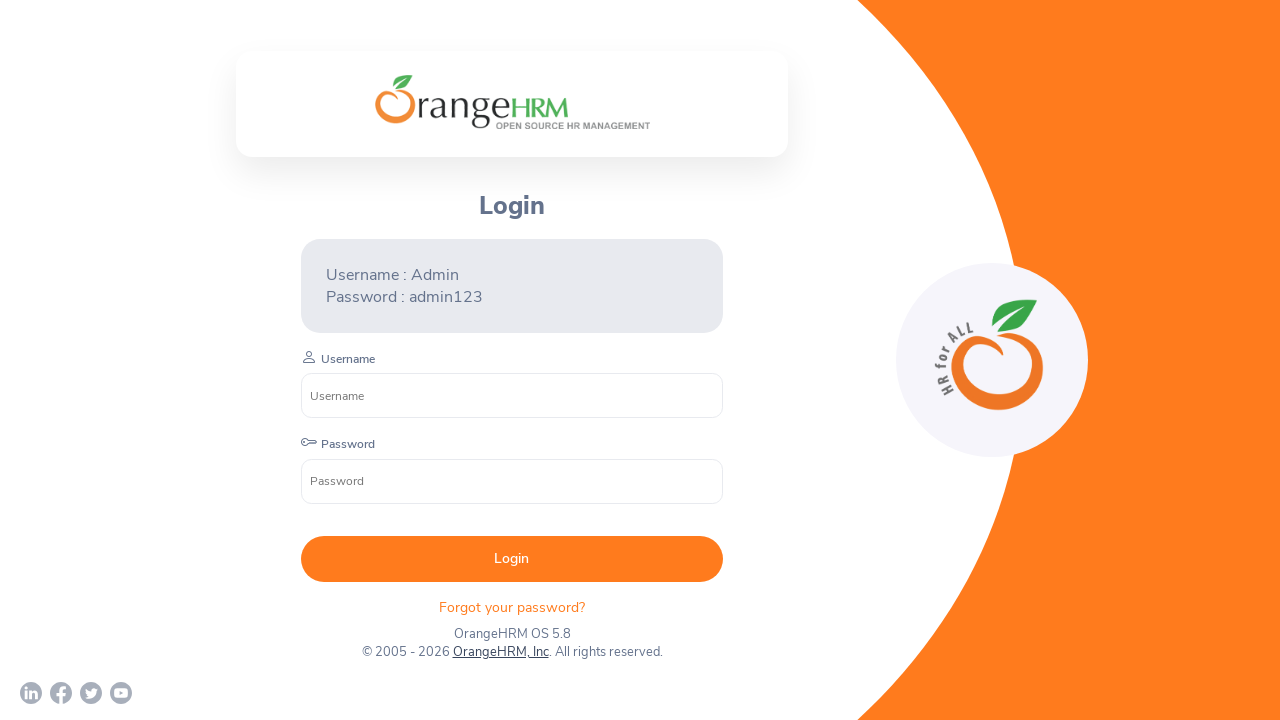